Tests drag and drop functionality by dragging an element and dropping it onto a target area

Starting URL: http://jqueryui.com/droppable/

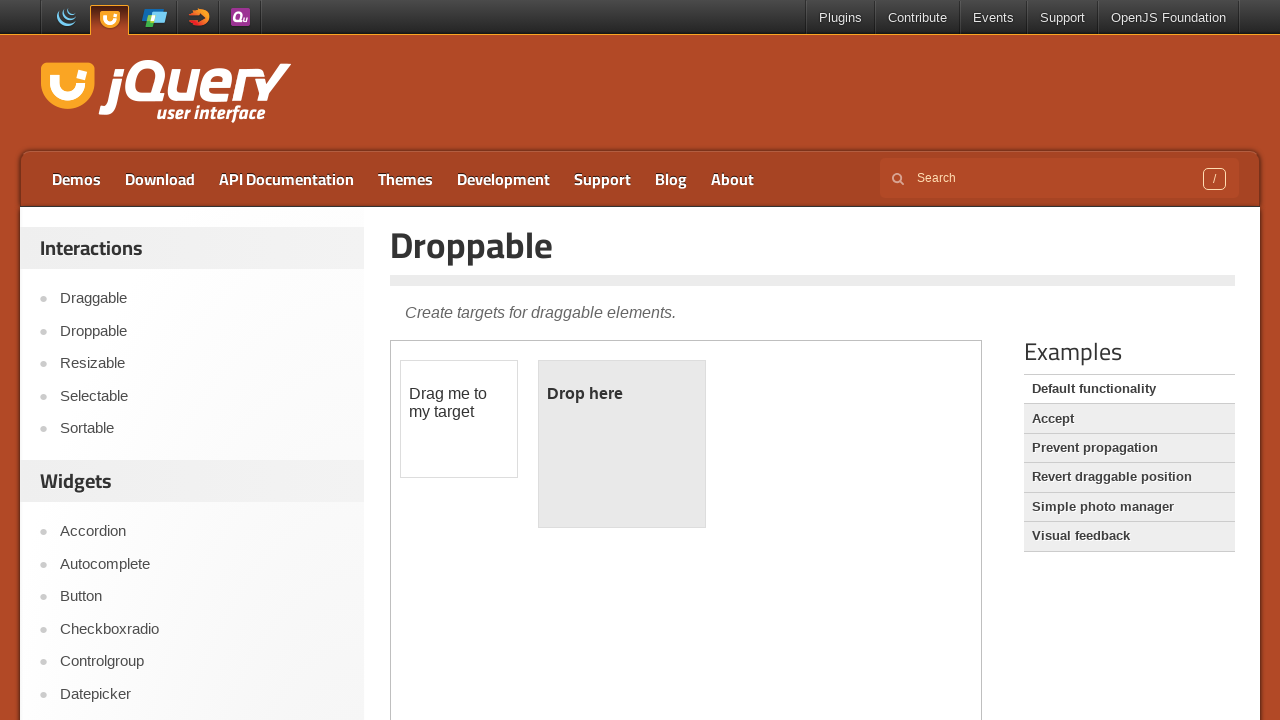

Located draggable element within iframe
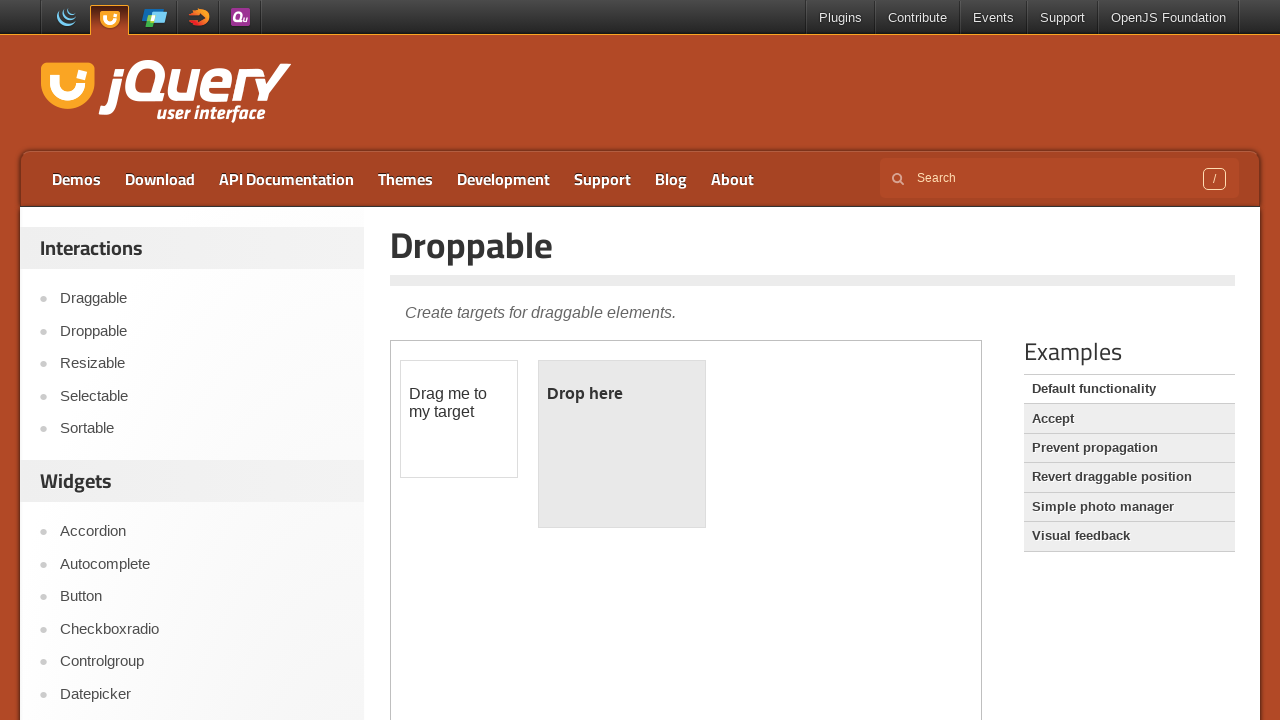

Located droppable target element within iframe
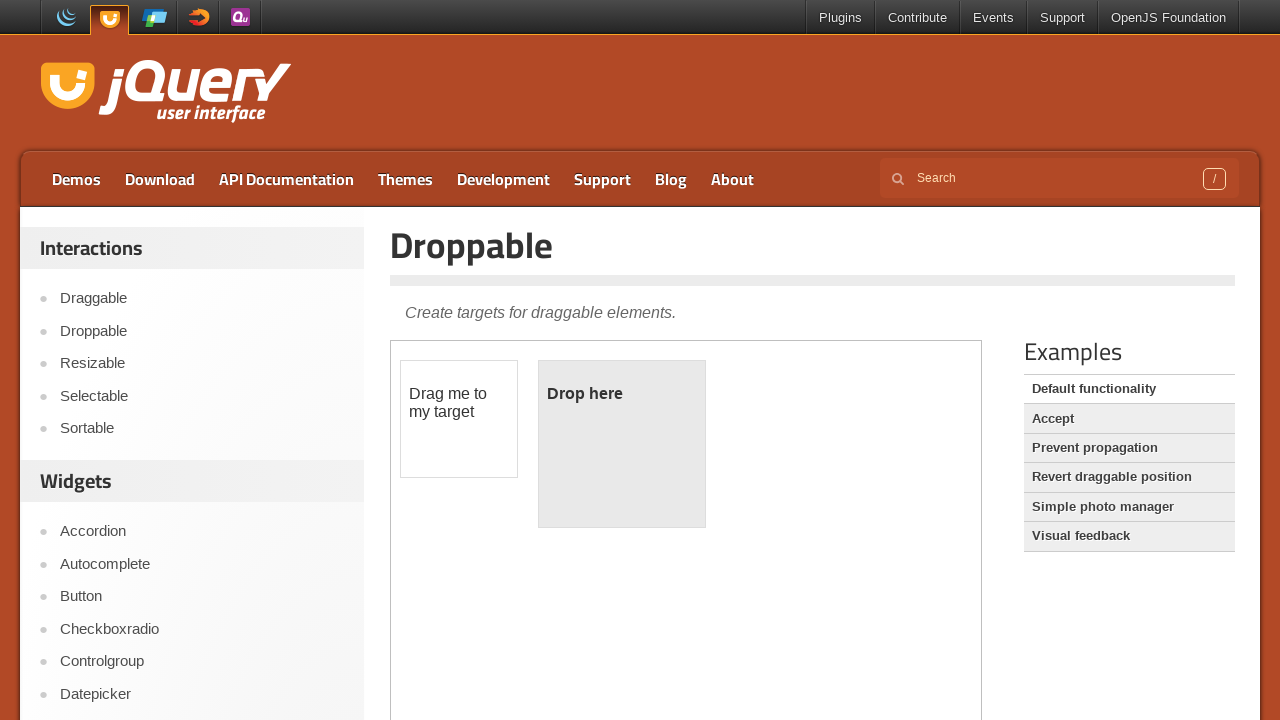

Dragged draggable element onto droppable target area at (622, 444)
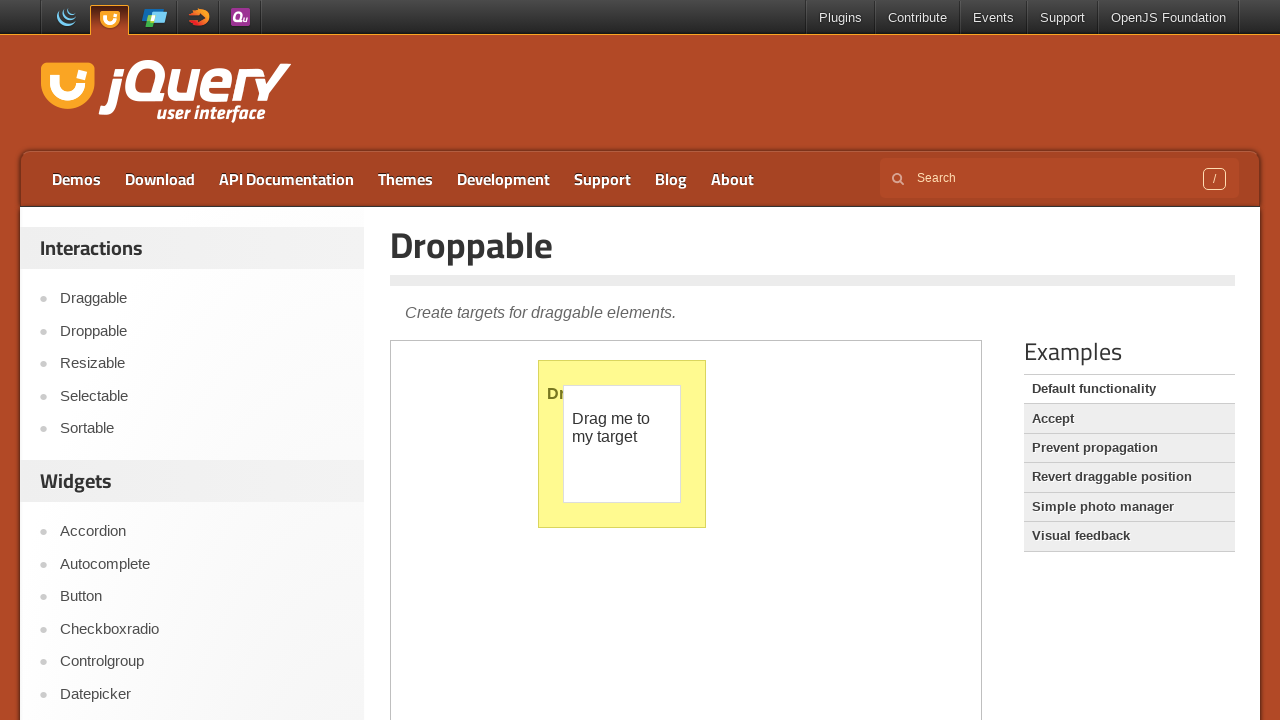

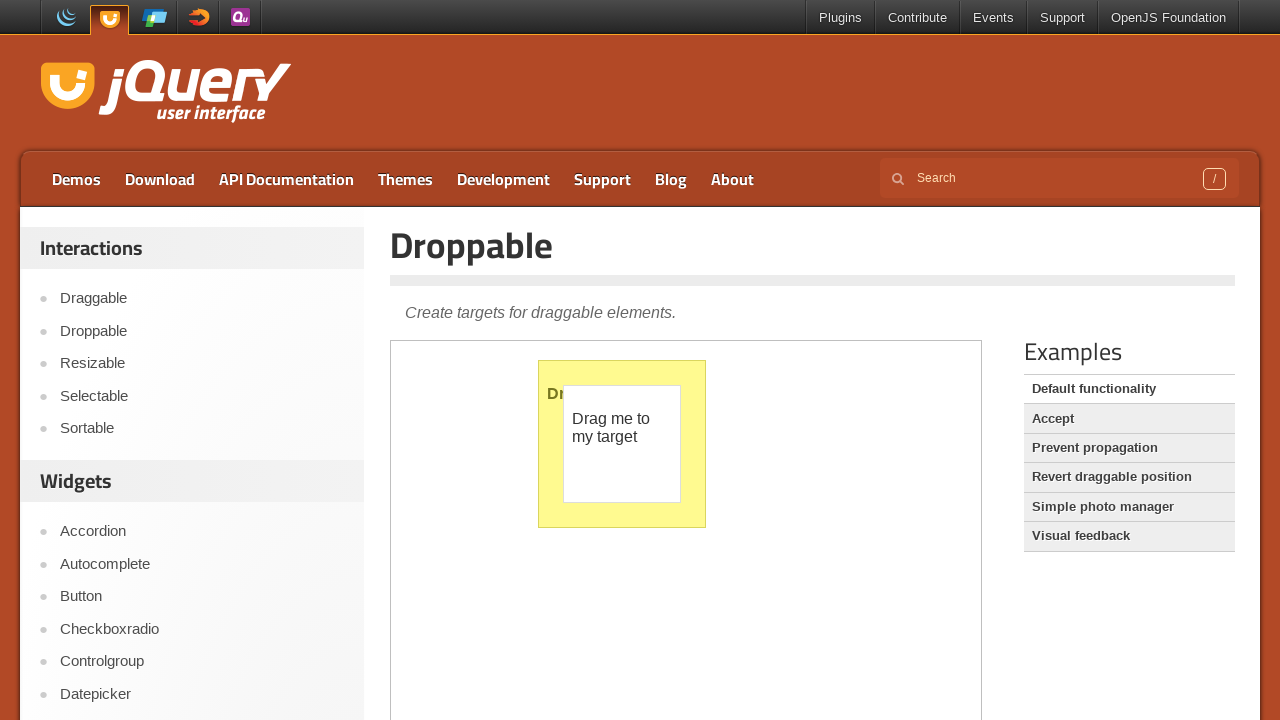